Tests sorting the "Email" column in ascending order by clicking the column header and verifying the text values are sorted alphabetically.

Starting URL: http://the-internet.herokuapp.com/tables

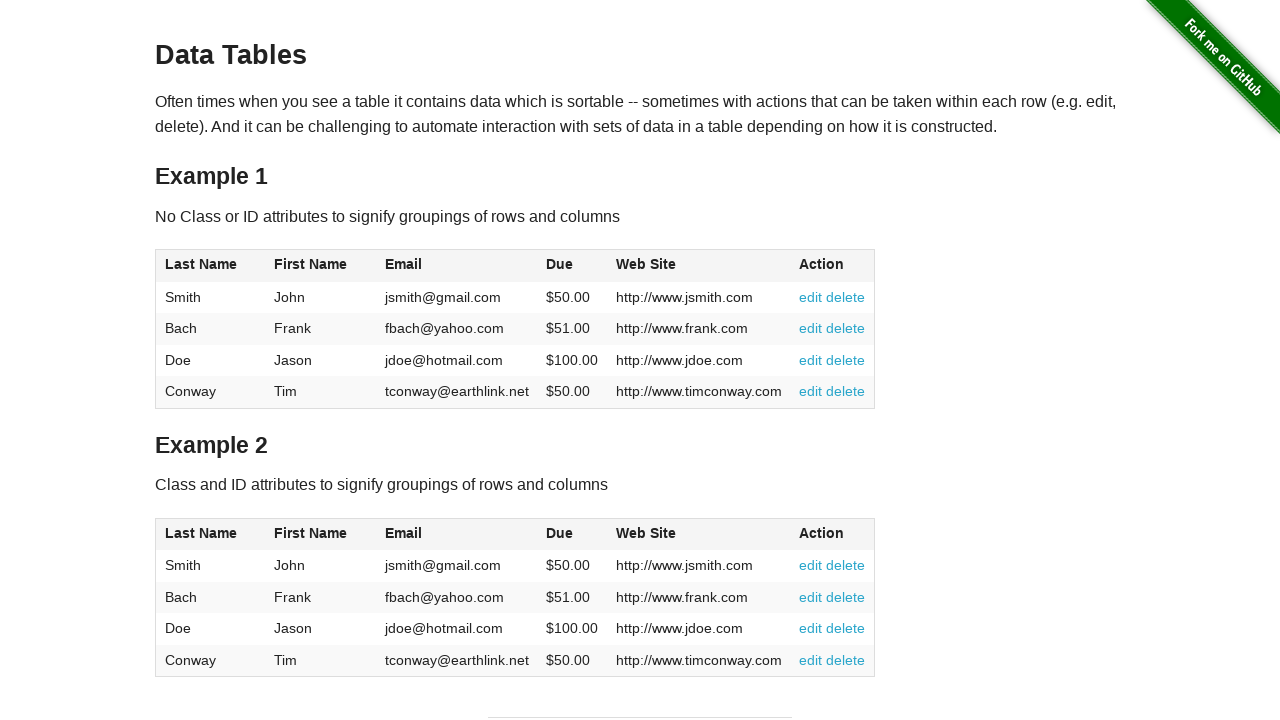

Clicked Email column header to sort in ascending order at (457, 266) on #table1 thead tr th:nth-of-type(3)
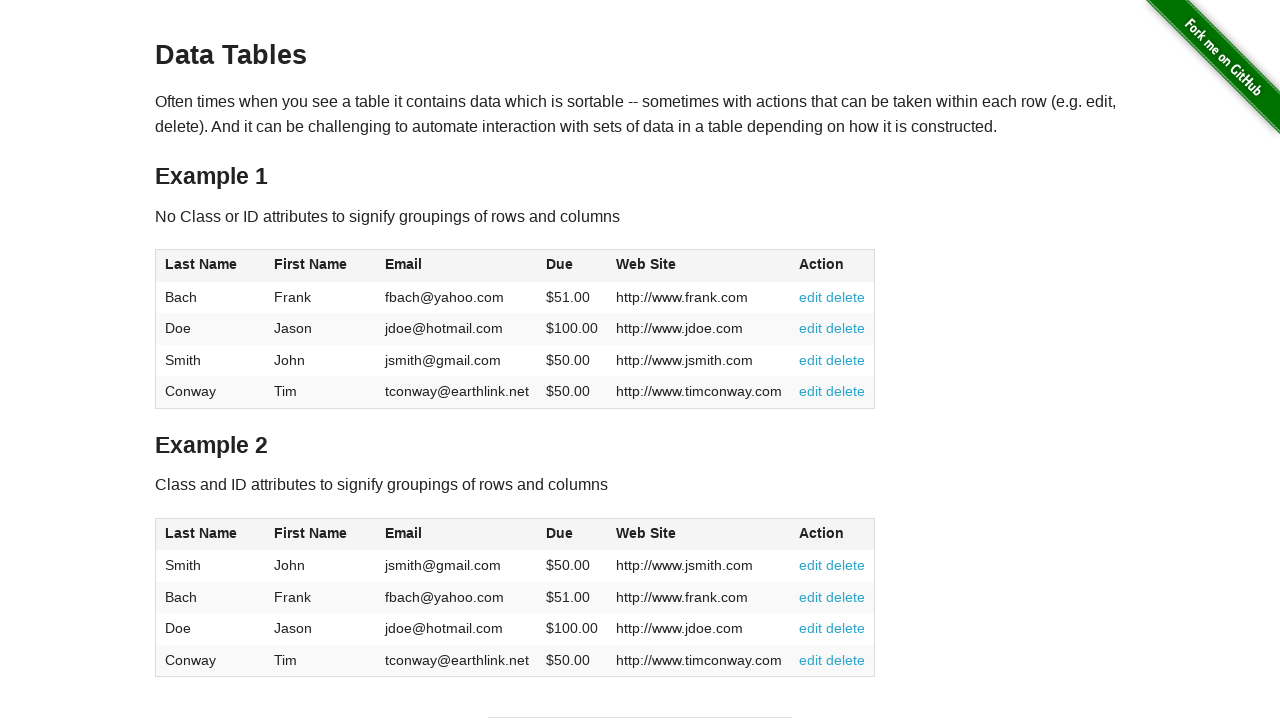

Email column data loaded after sorting
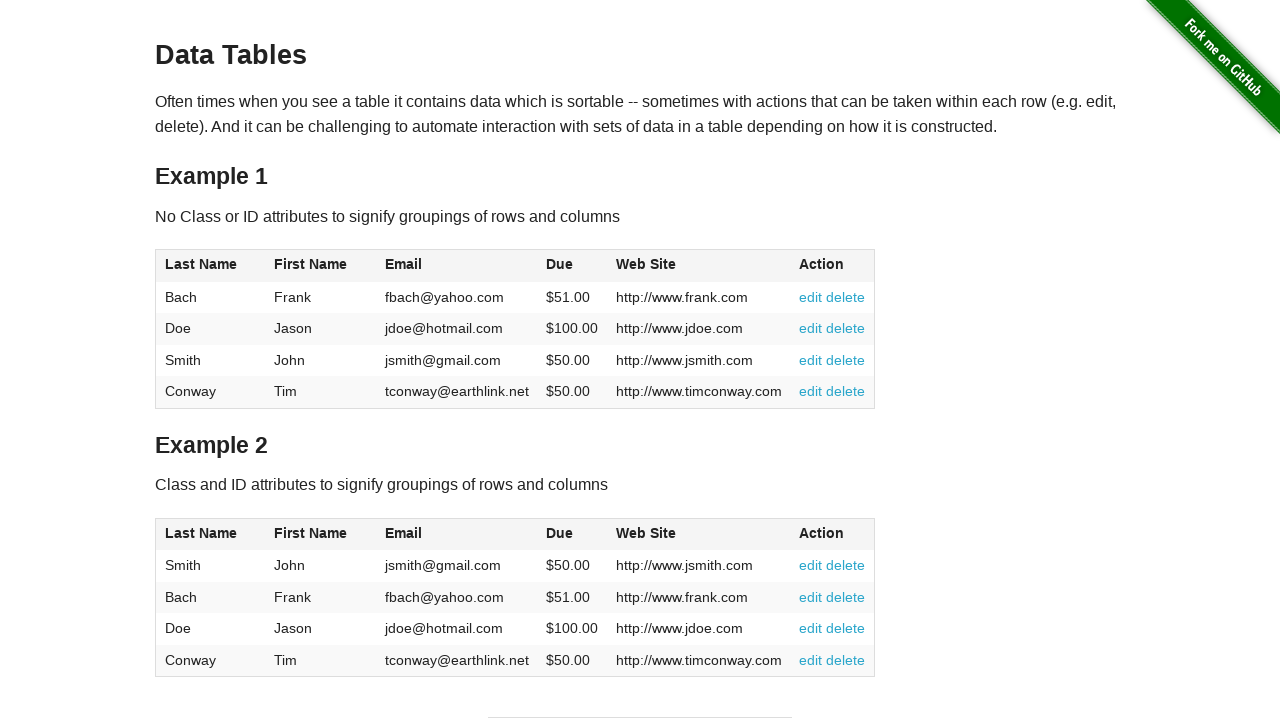

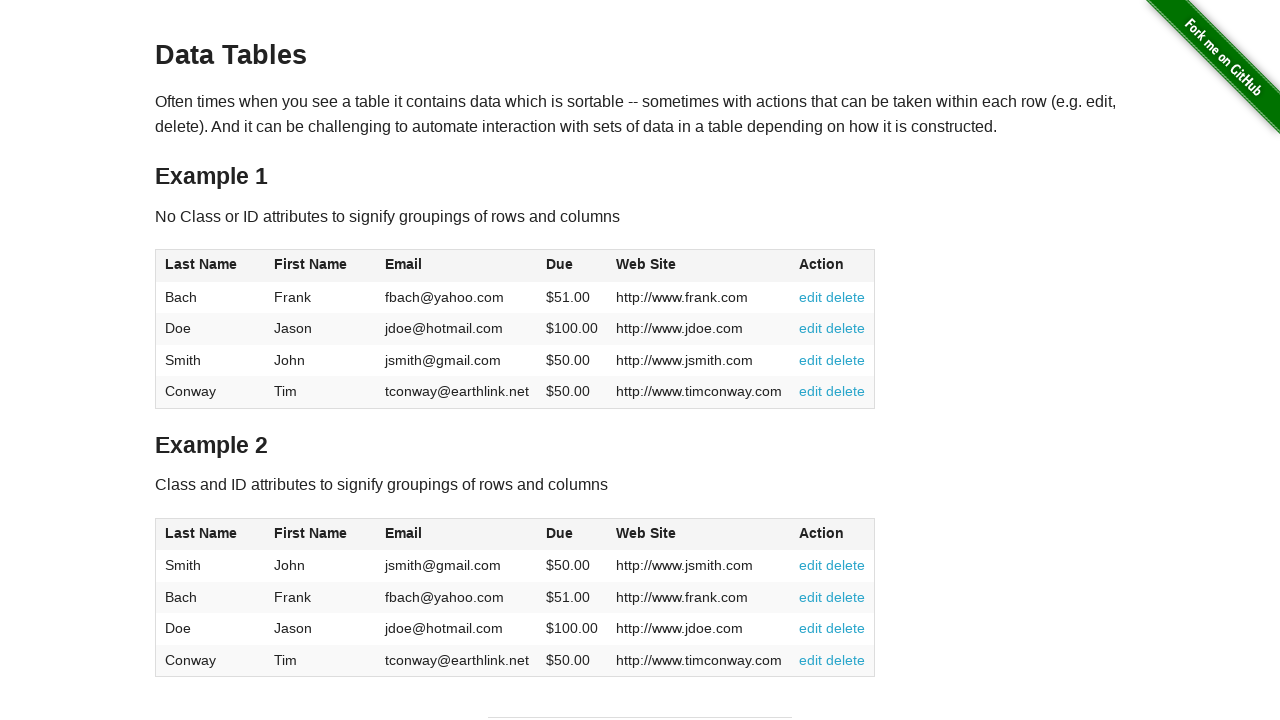